Tests the prompt popup by dismissing it without entering data, then verifying the appropriate cancel message appears

Starting URL: https://automatenow.io/sandbox-automation-testing-practice-website/

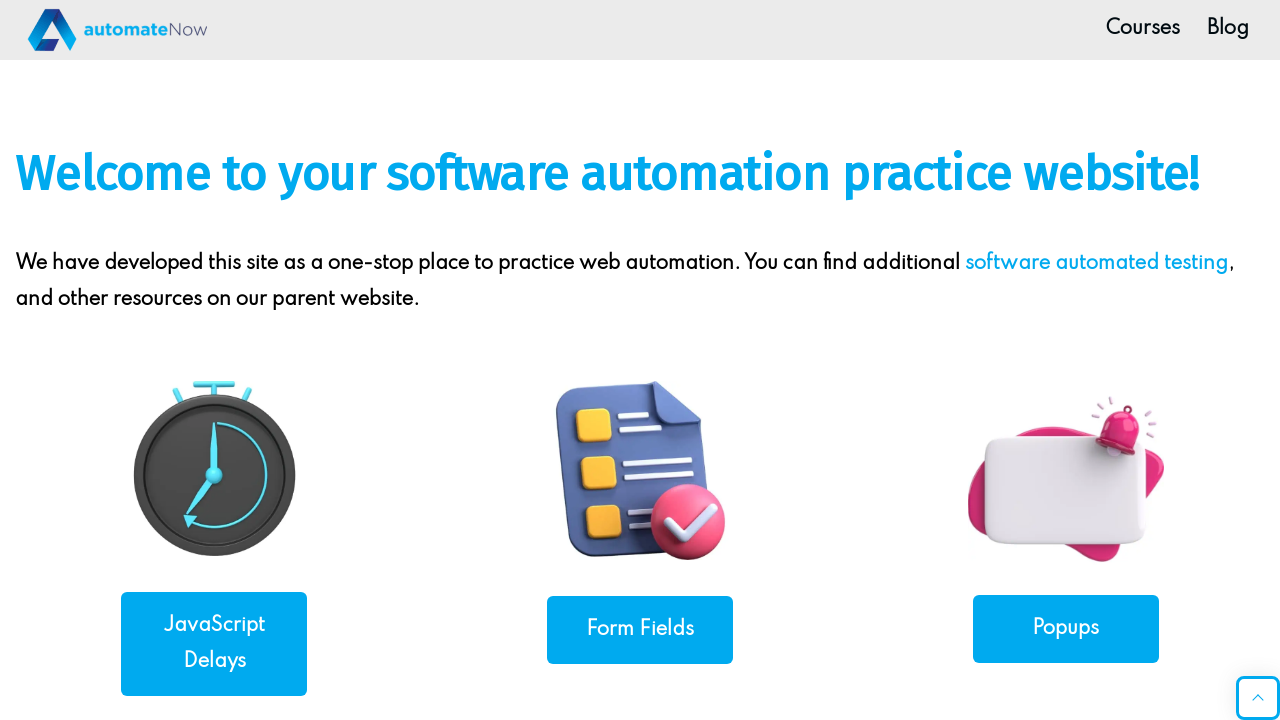

Set up dialog handler to dismiss prompt popup
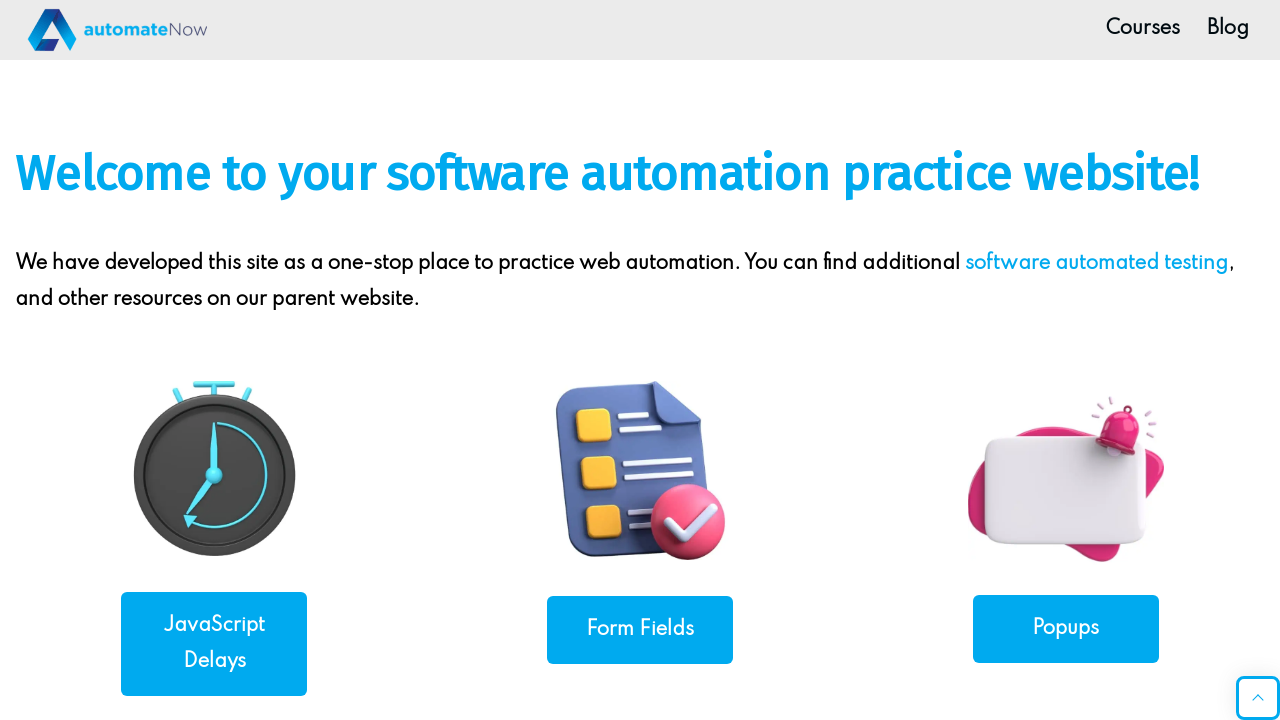

Clicked on Popups link/section at (1066, 628) on text=Popups
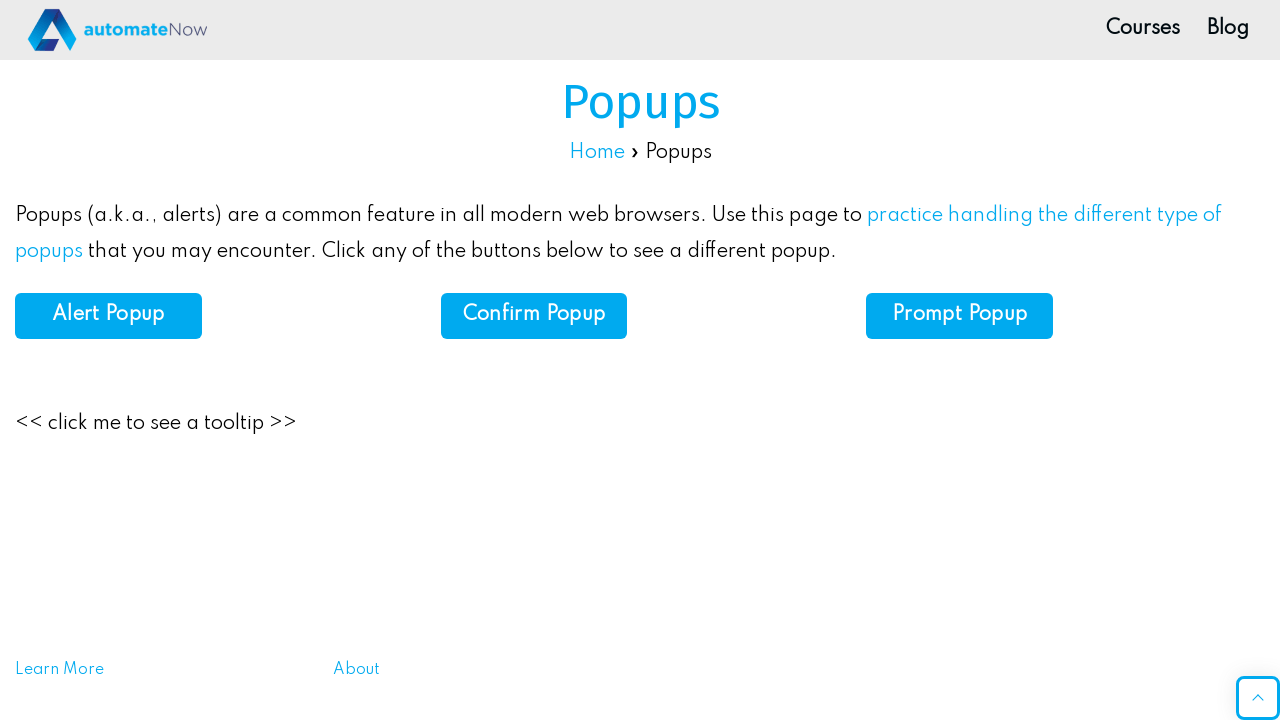

Clicked on Prompt button to trigger the prompt popup at (960, 316) on button:has-text('Prompt')
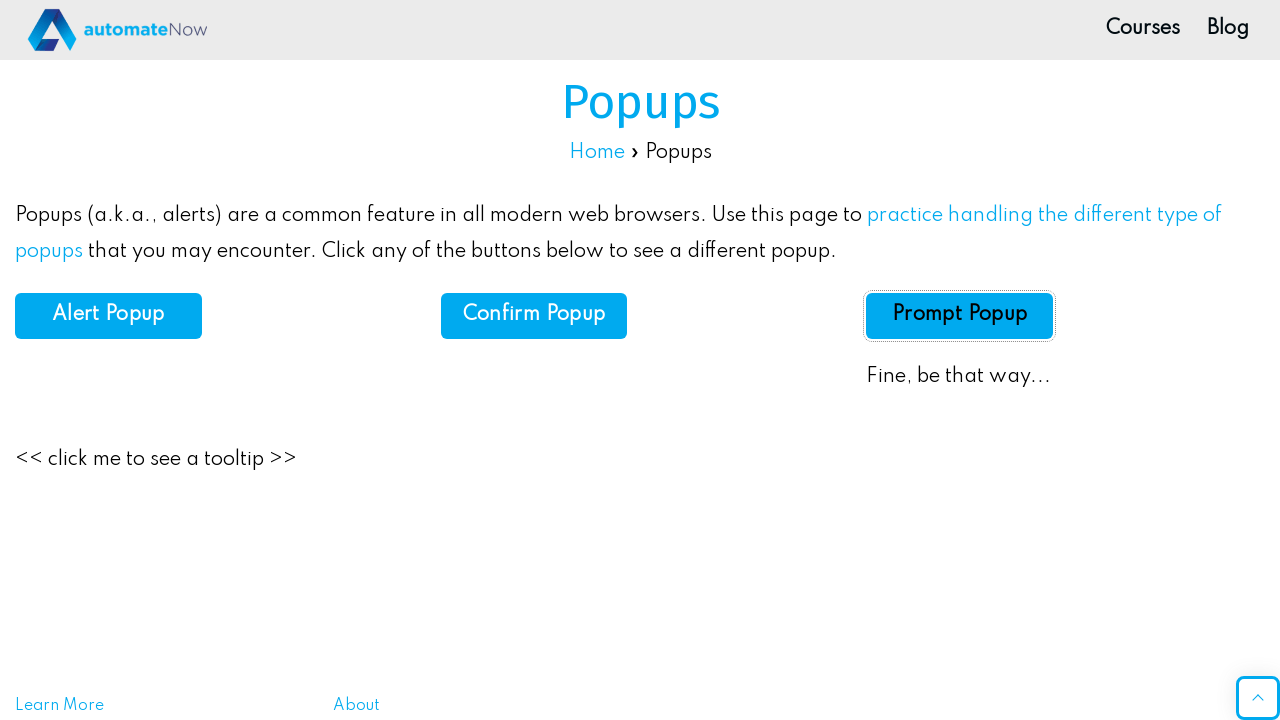

Prompt popup dismissed without entering data and cancel message appeared
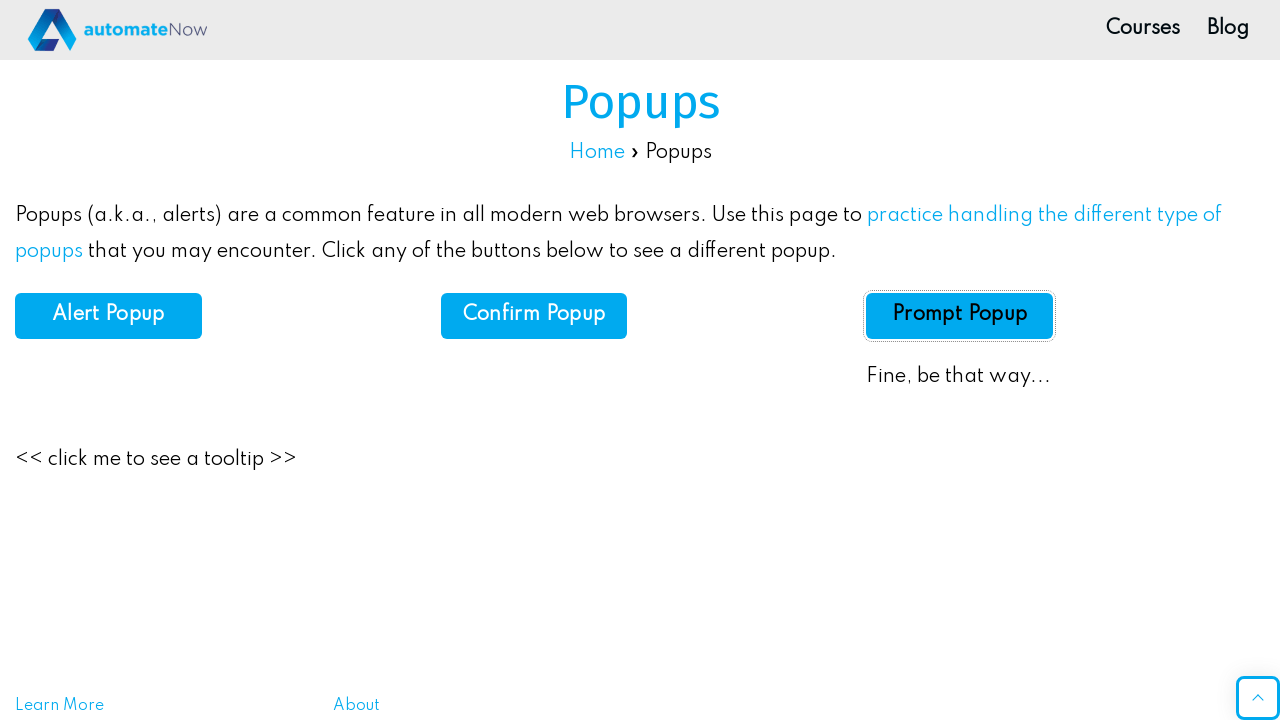

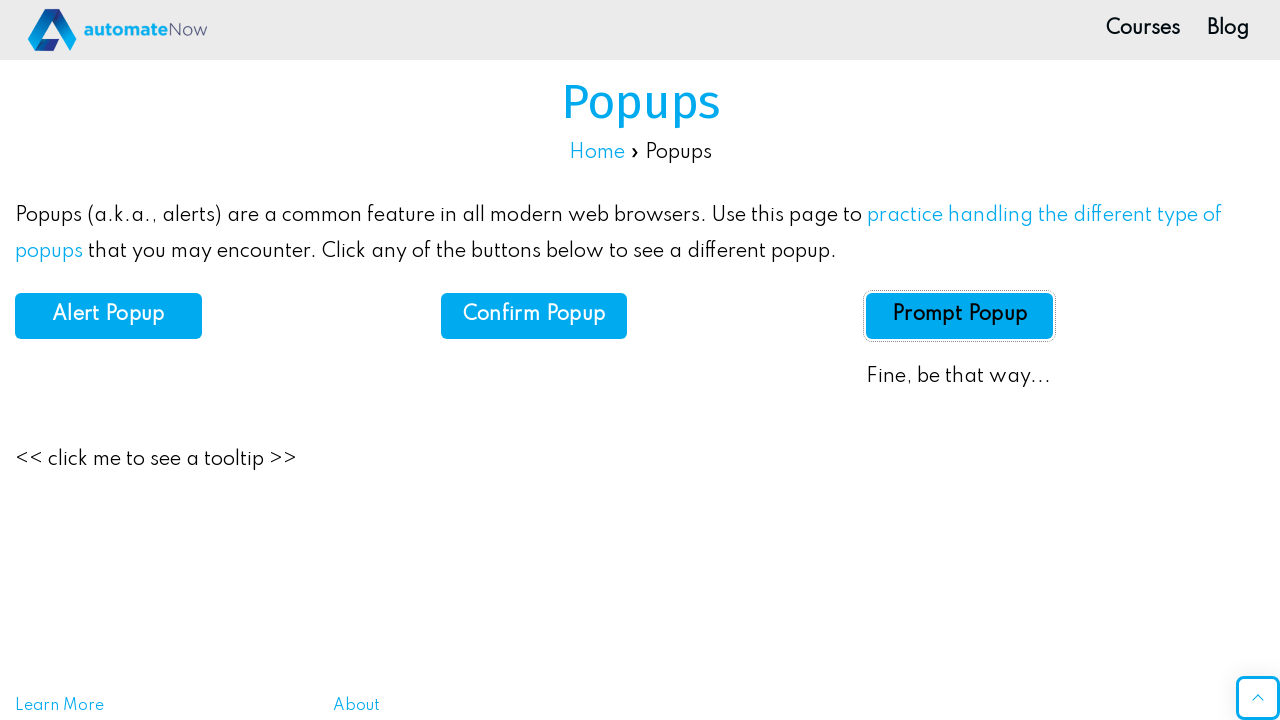